Checks and unchecks checkboxes and verifies their states

Starting URL: http://www.eviltester.com/selenium/basic_html_form.html

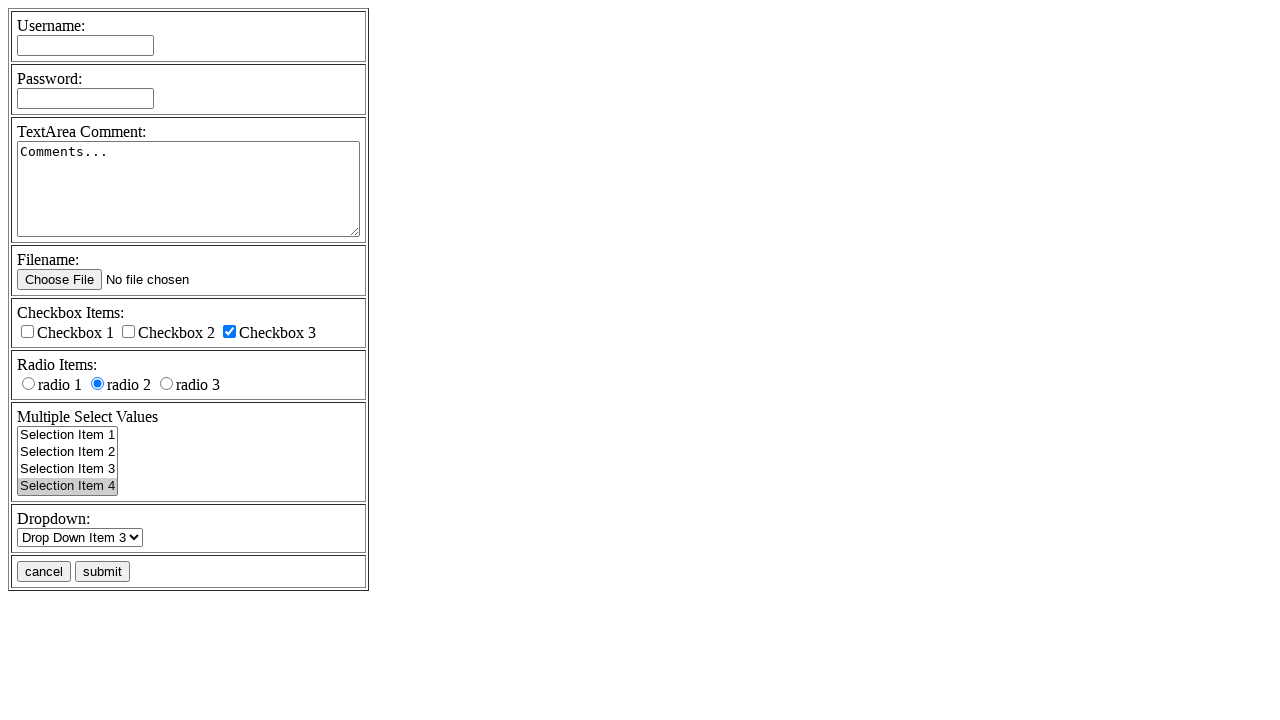

Checked checkbox 2 at (128, 332) on input[name='checkboxes[]'][value='cb2']
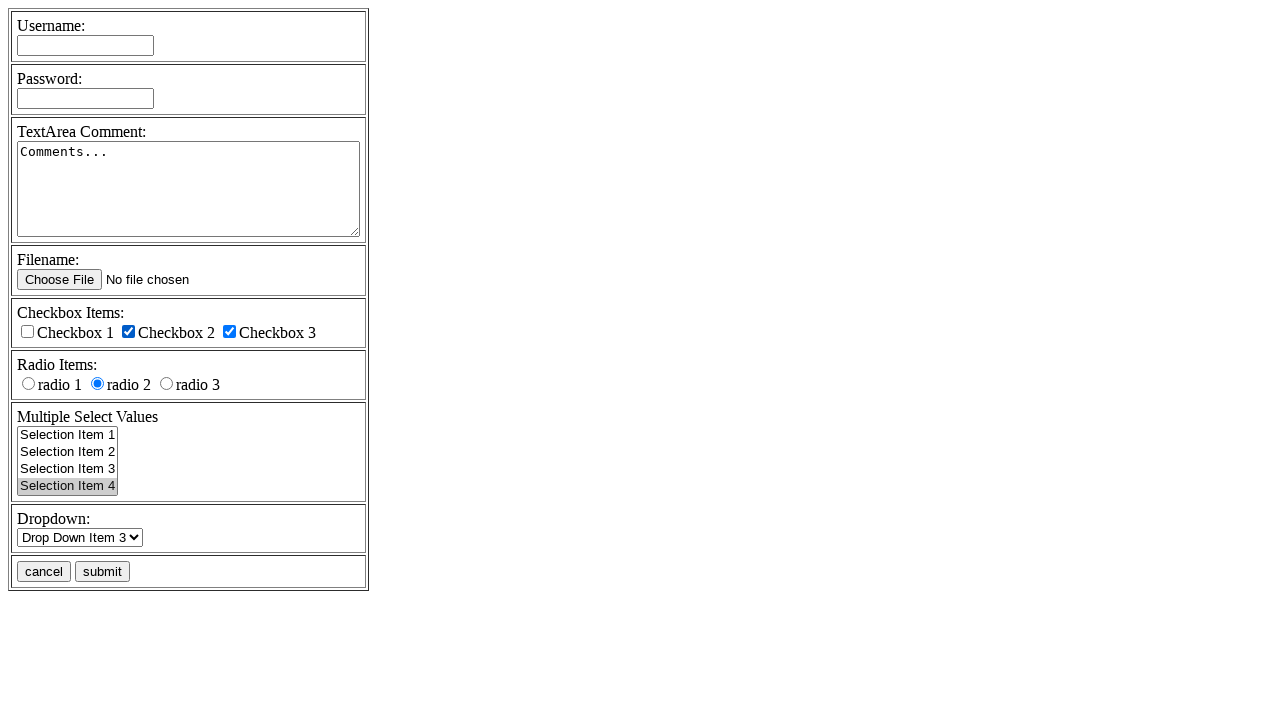

Unchecked checkbox 3 at (230, 332) on input[name='checkboxes[]'][value='cb3']
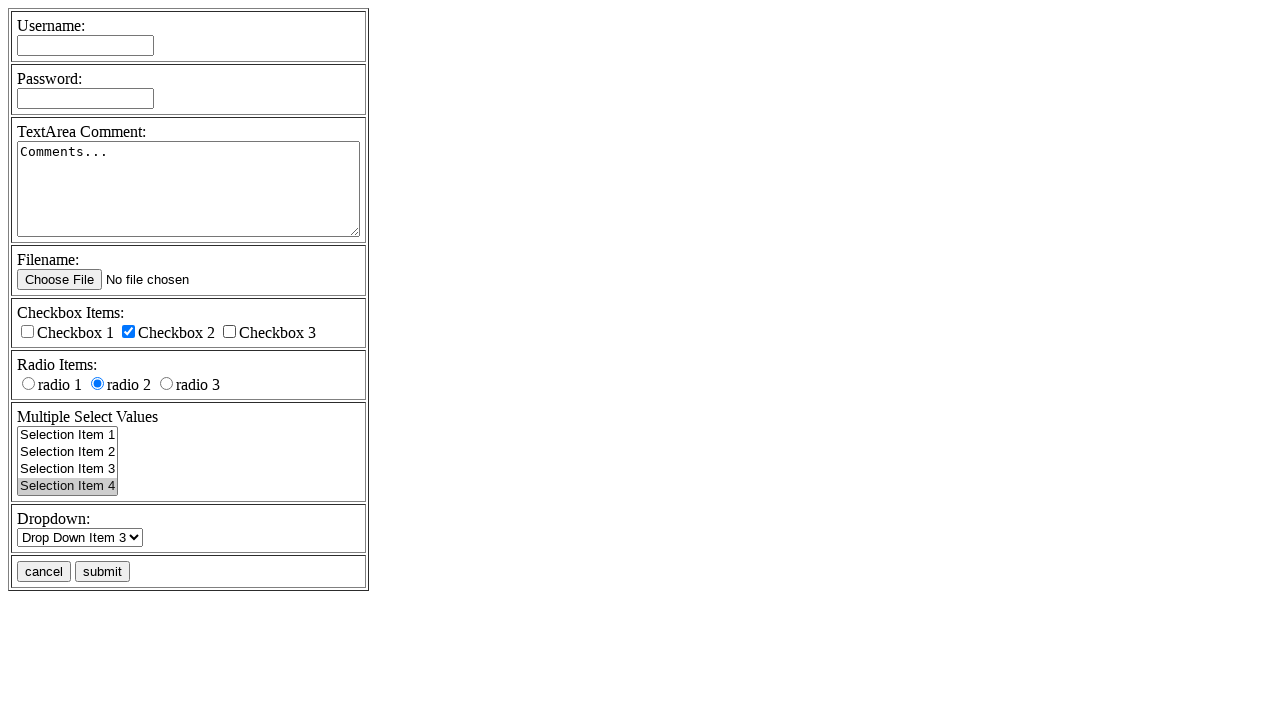

Verified checkbox 1 is unchecked
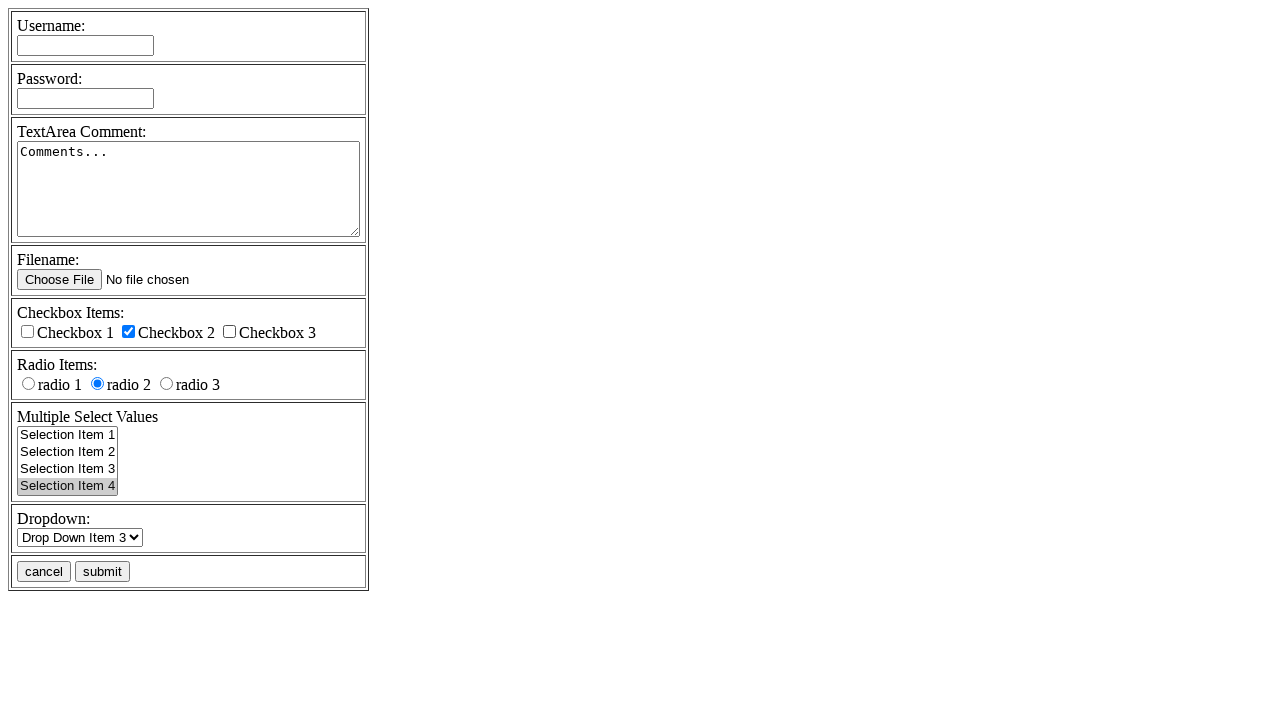

Verified checkbox 2 is checked
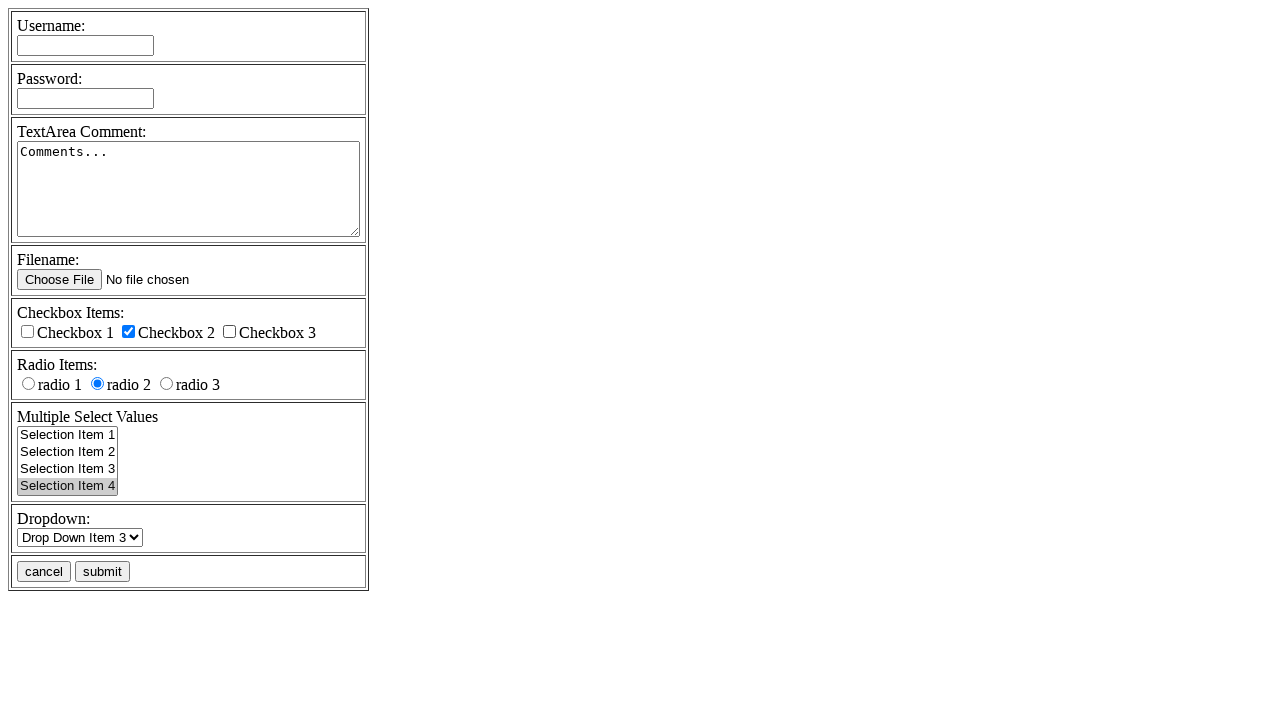

Verified checkbox 3 is unchecked
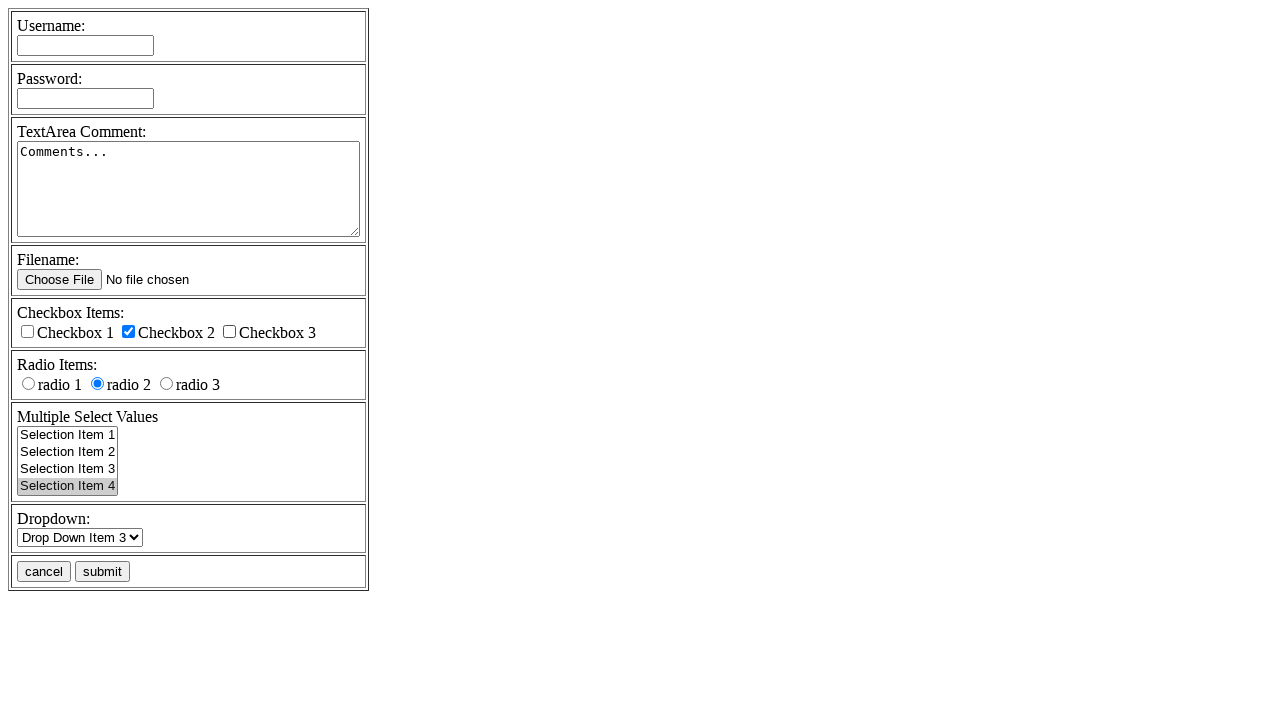

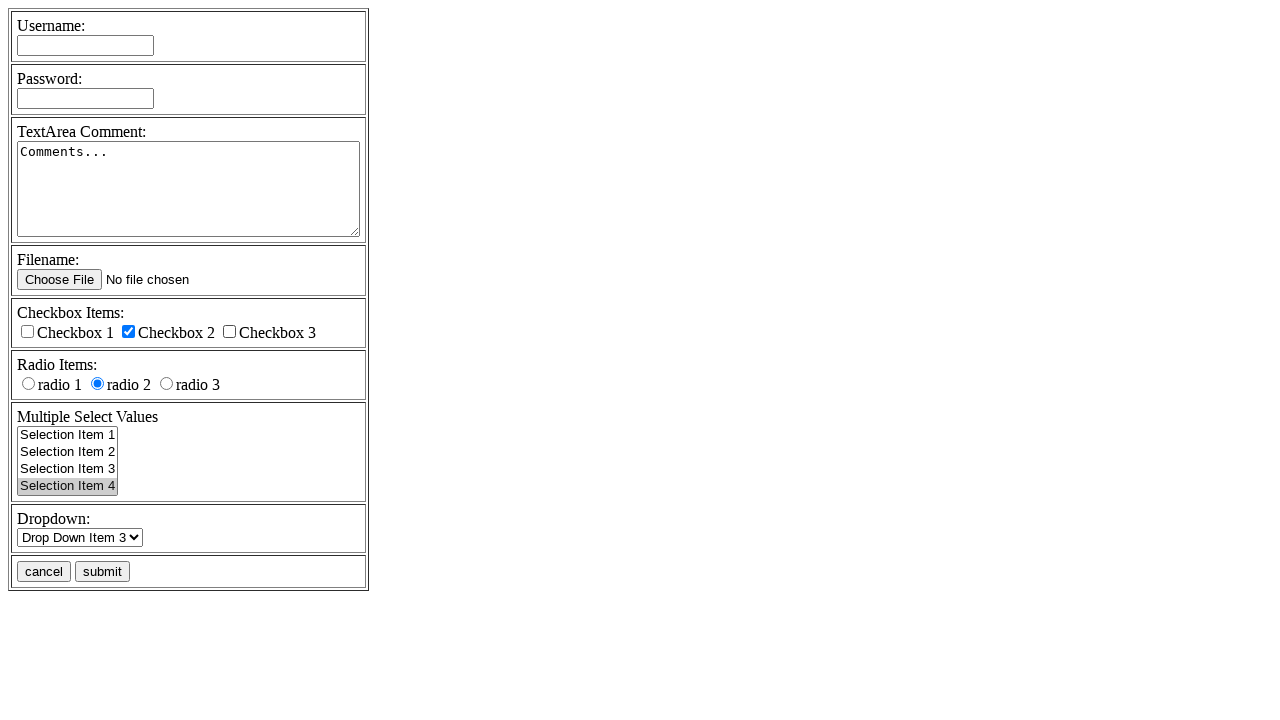